Tests browser prompt dialog by clicking a button, accepting the prompt with text input, and verifying the result

Starting URL: https://demoqa.com/alerts

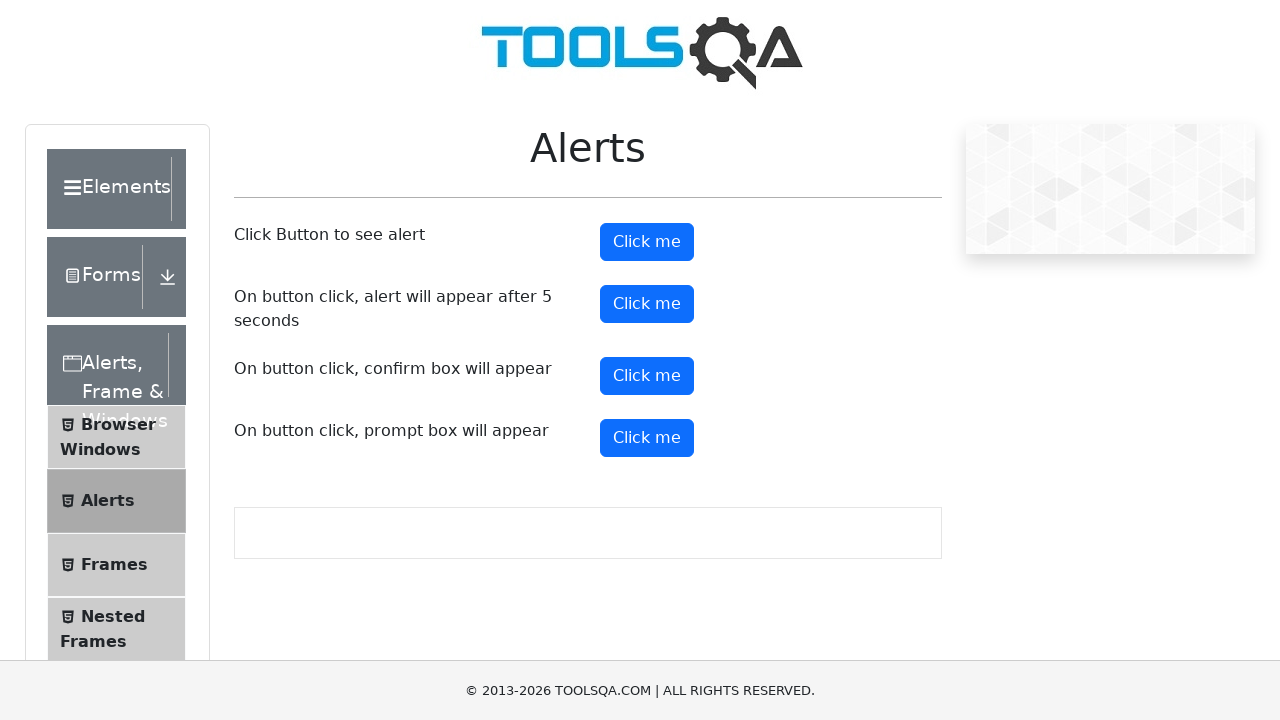

Set up dialog handler to accept prompt with text 'This is Fill Pop-up'
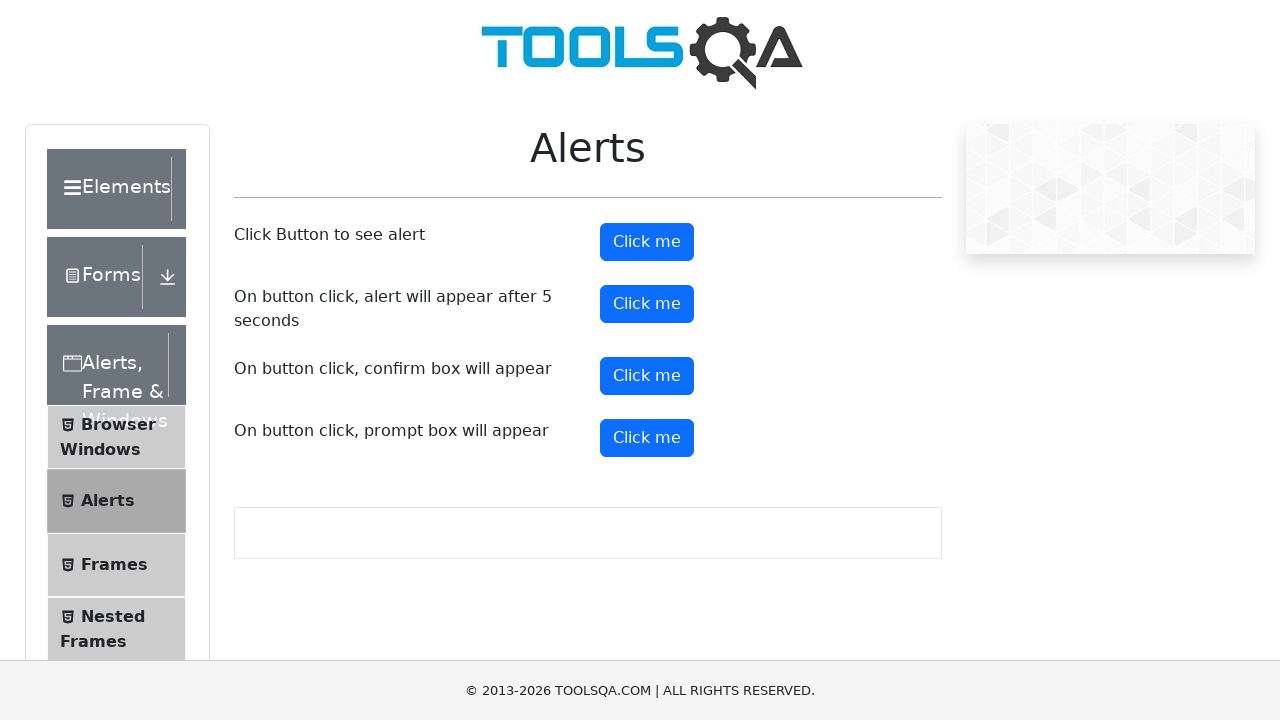

Clicked the prompt button at (647, 438) on #promtButton
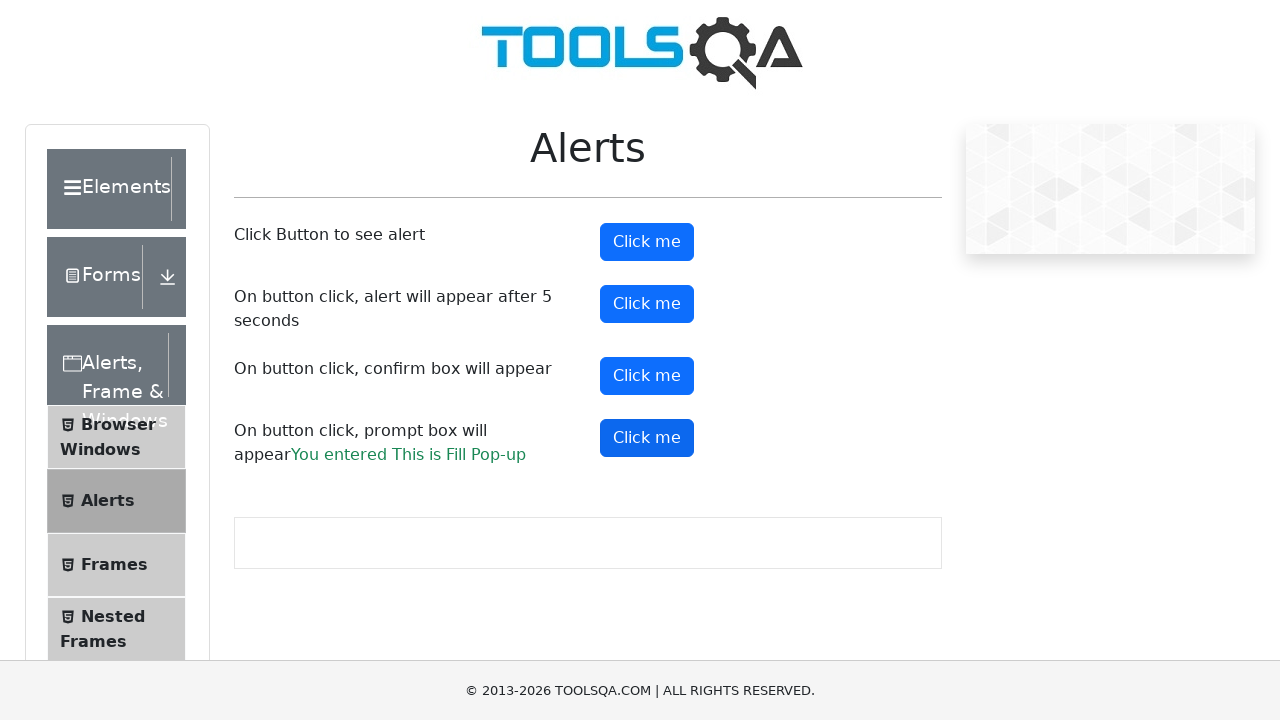

Prompt result element became visible
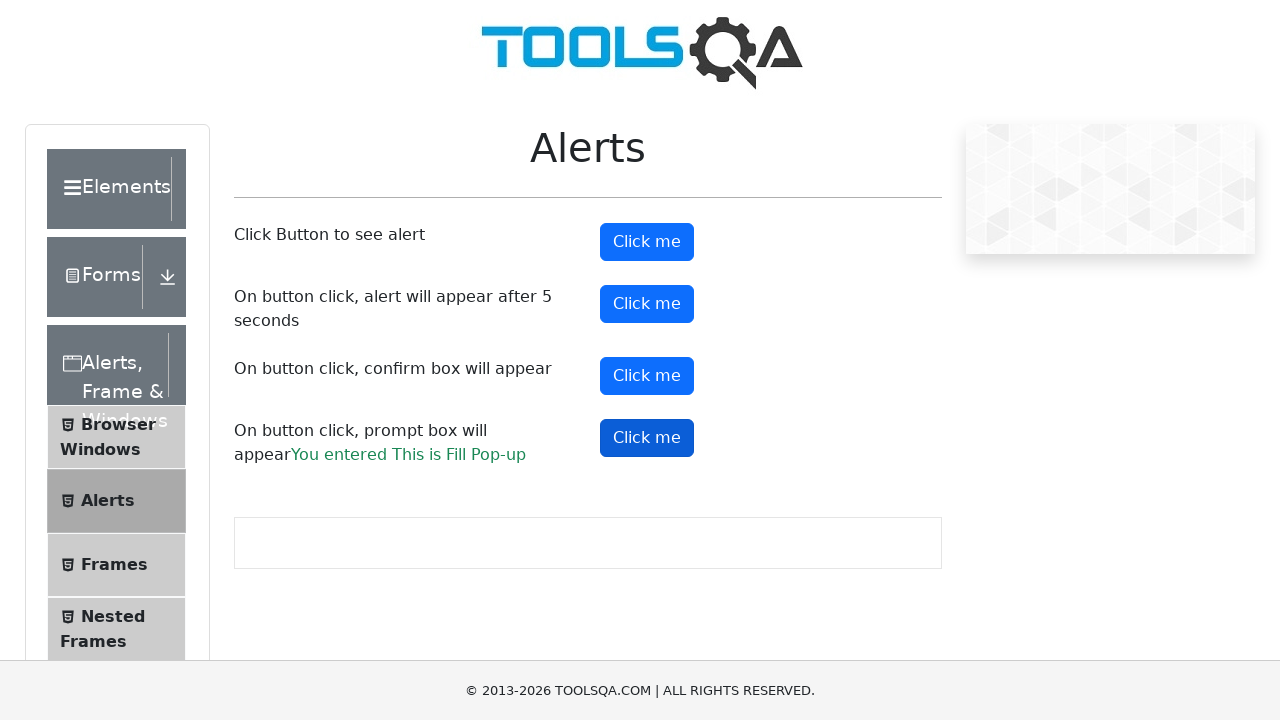

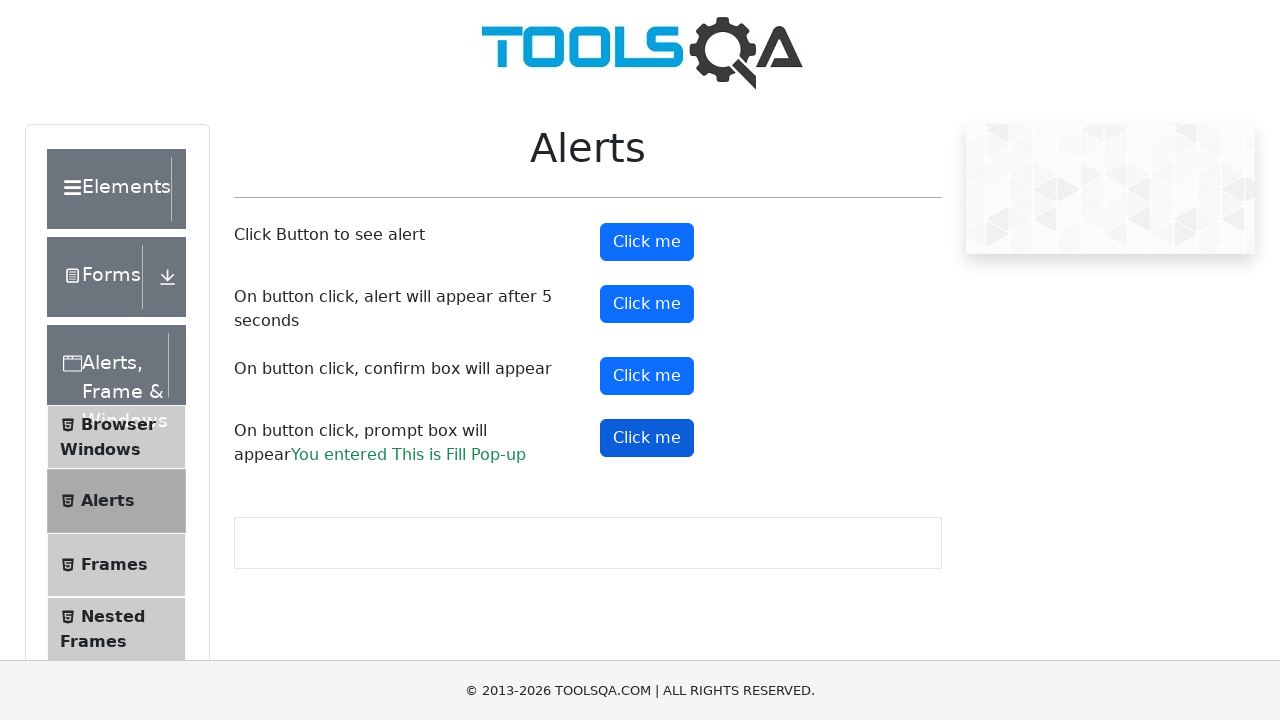